Navigates to the Press Room page on the TestFire demo banking site and waits for content to load

Starting URL: https://demo.testfire.net/index.jsp

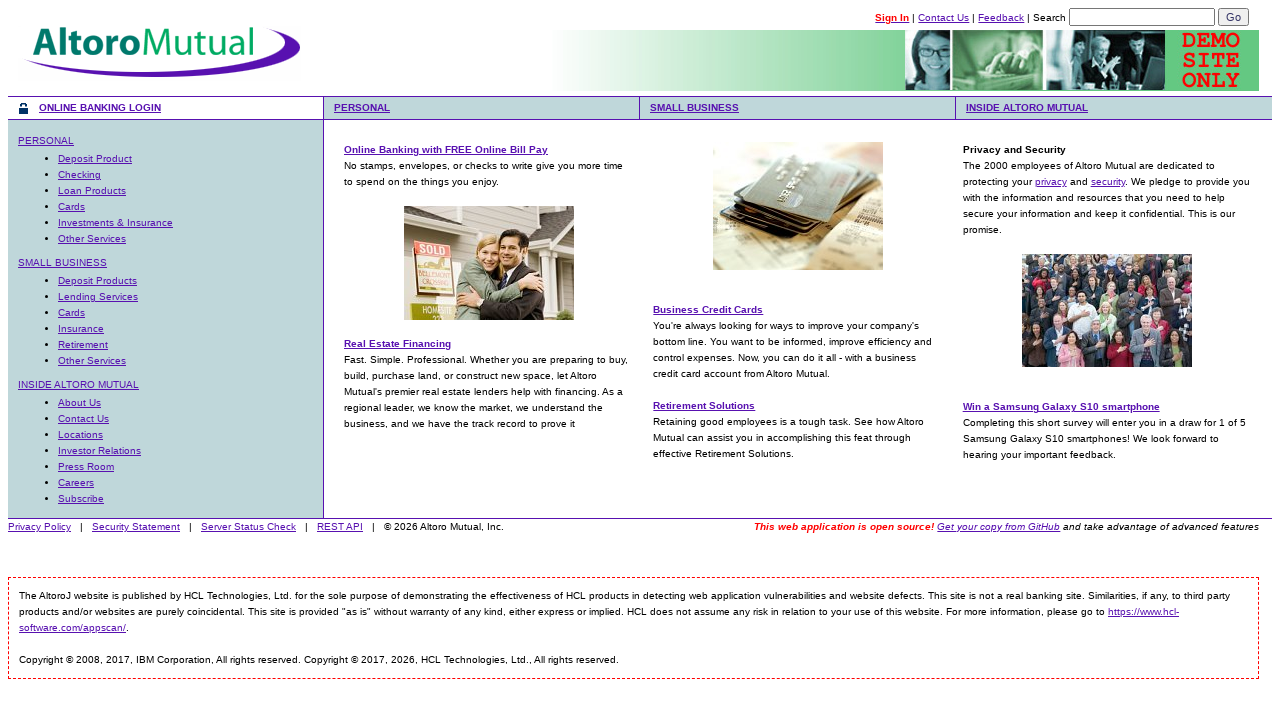

Navigated to Press Room page on TestFire demo banking site
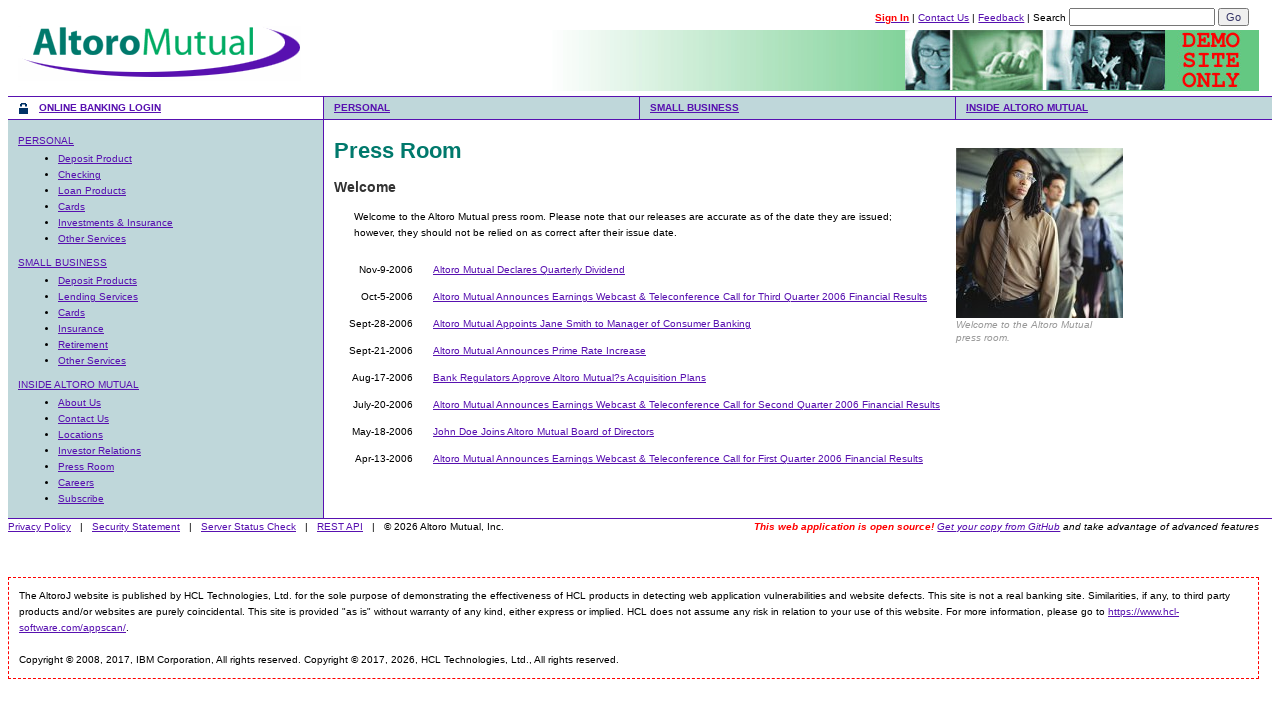

Press Room page content loaded successfully
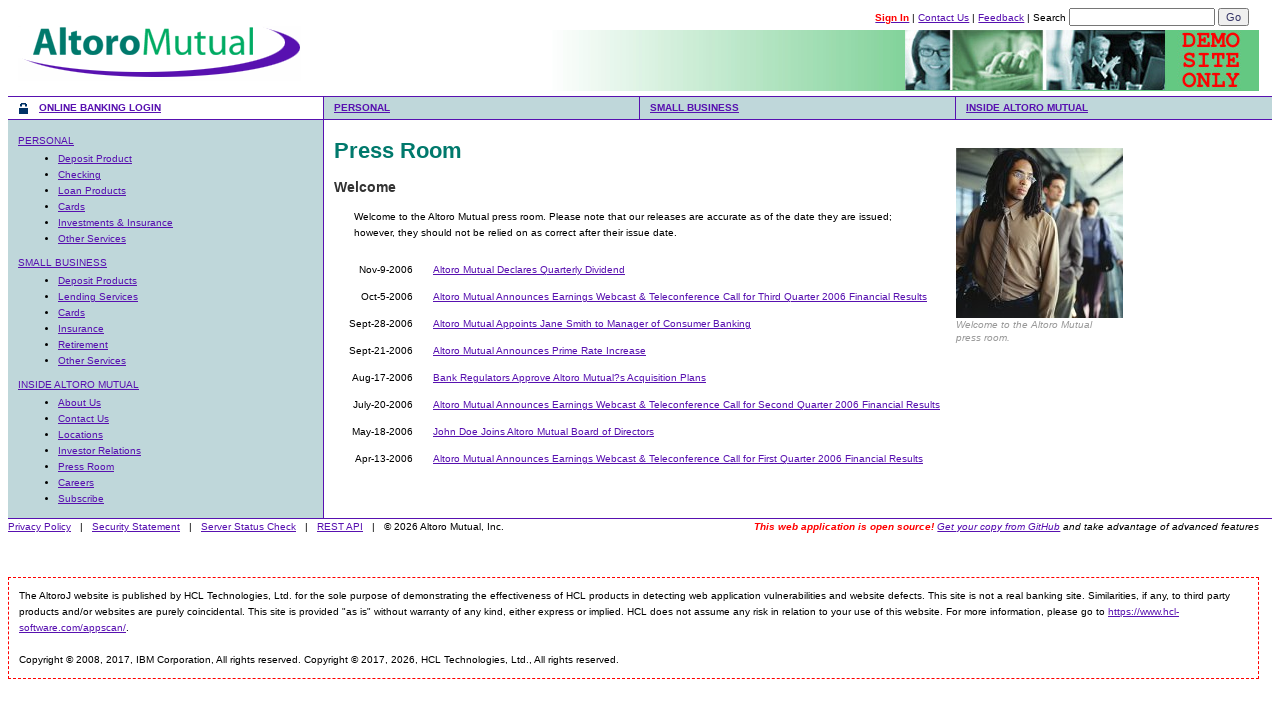

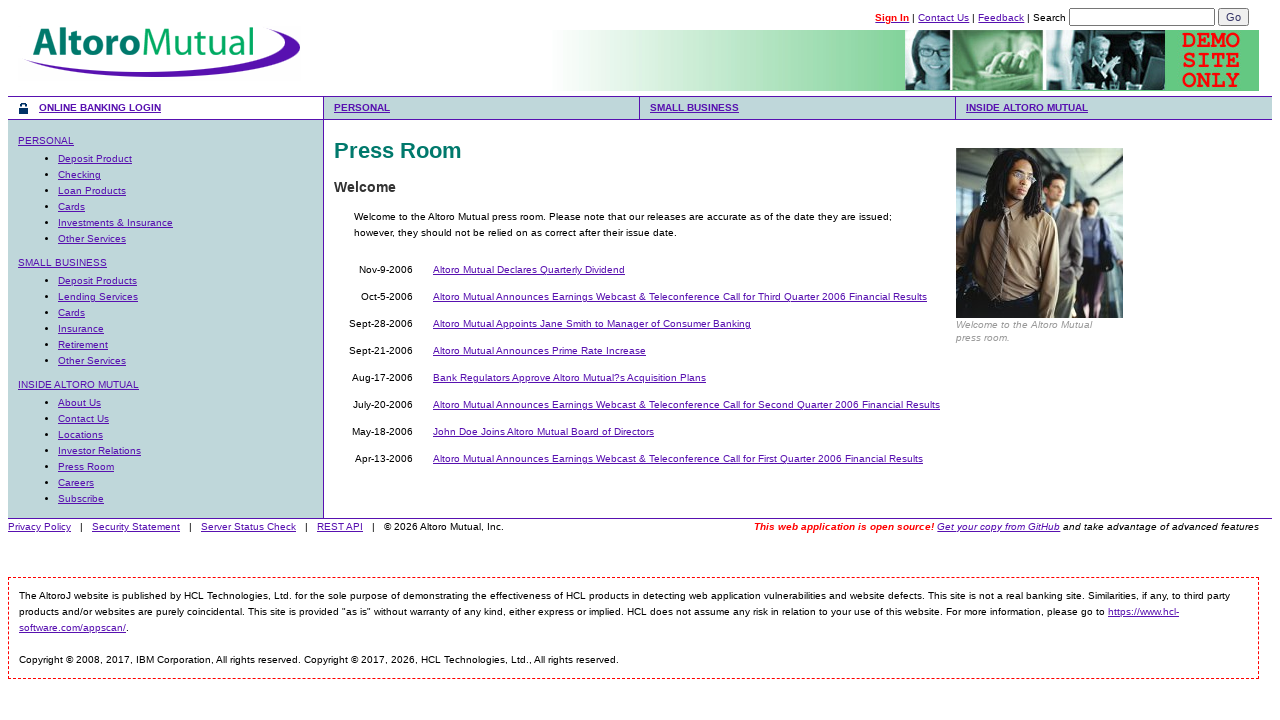